Tests keyboard shortcut functionality by performing Ctrl+A (select all) action on a practice page

Starting URL: https://learn.letskodeit.com/p/practice

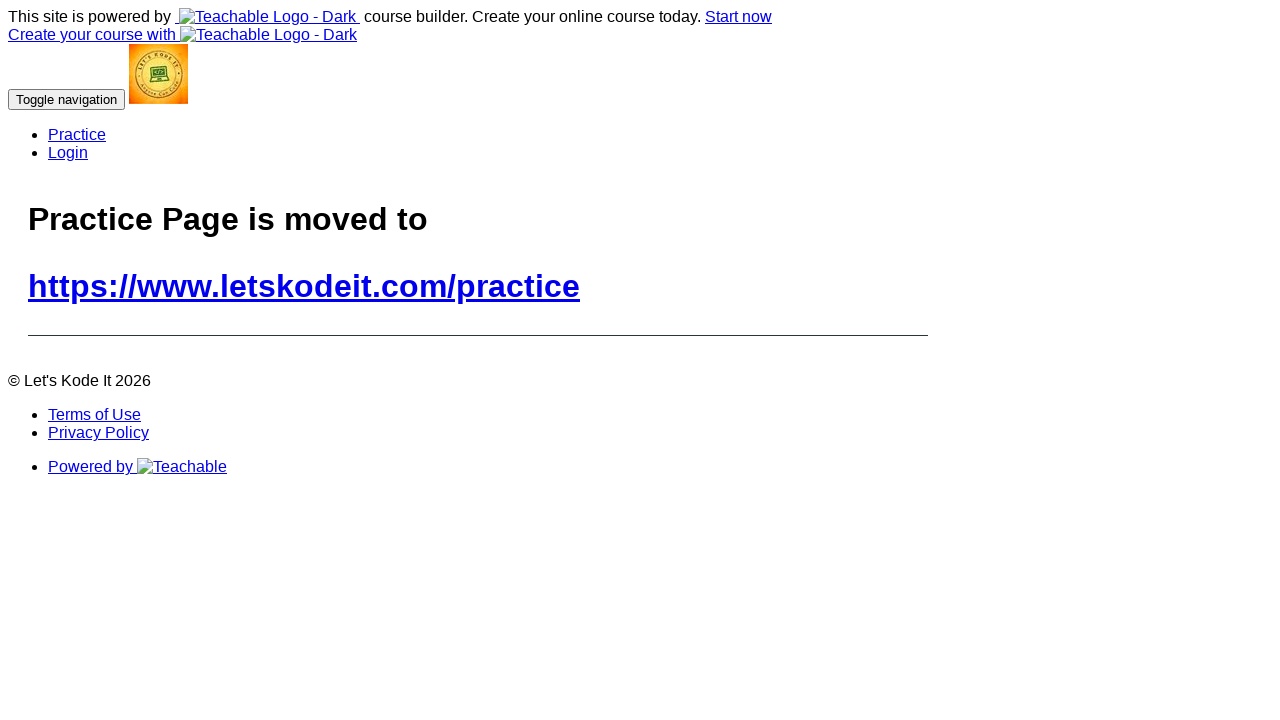

Pressed Ctrl+A keyboard shortcut to select all content on the practice page
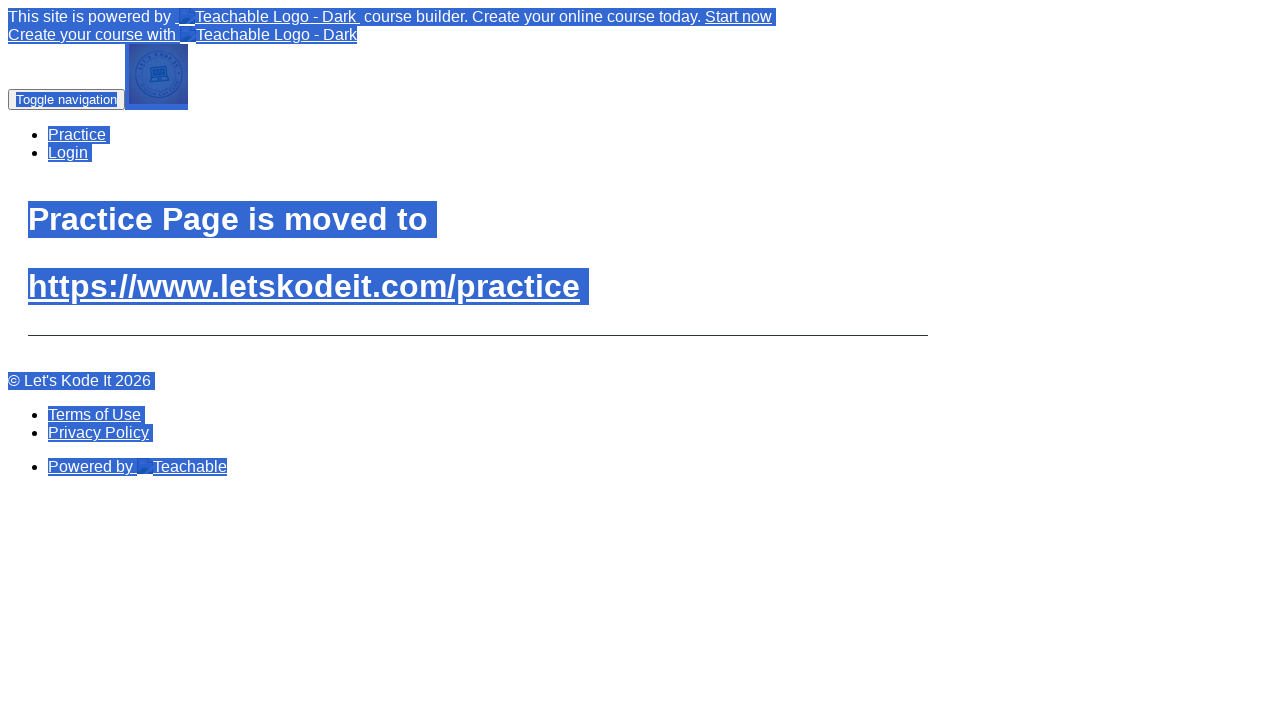

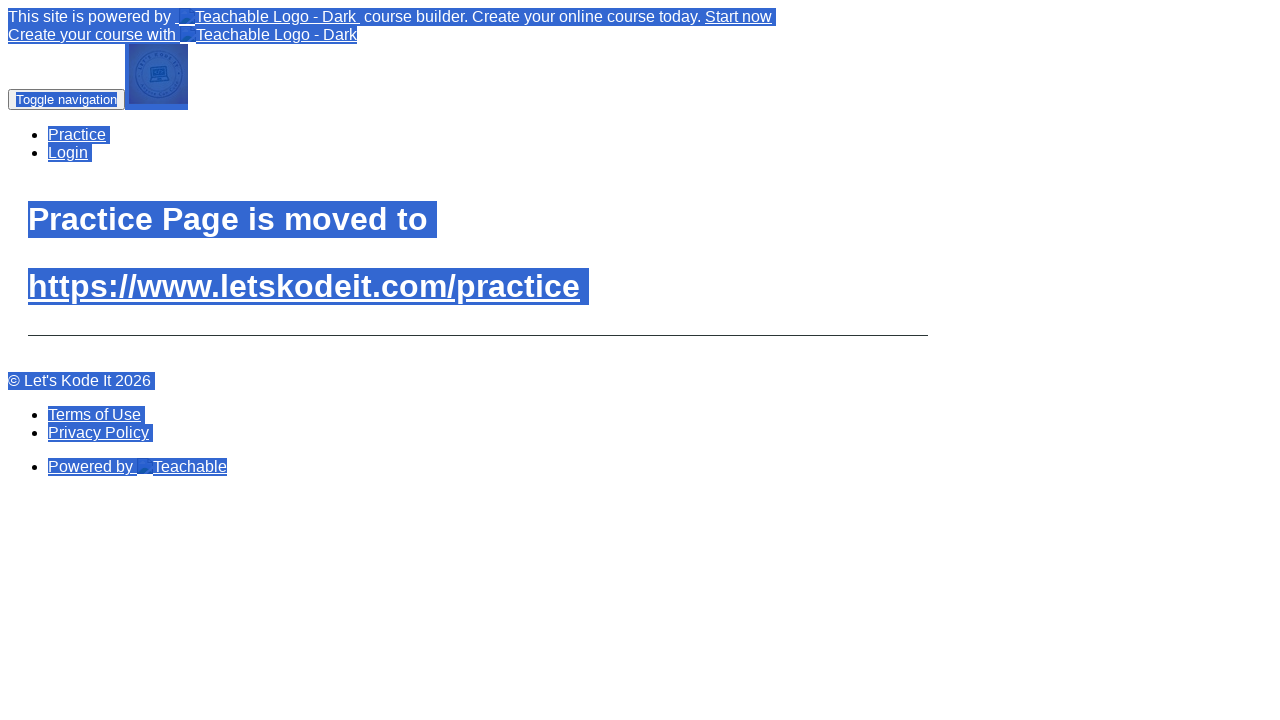